Tests registration form by filling required fields and verifying successful registration message

Starting URL: http://suninjuly.github.io/registration1.html

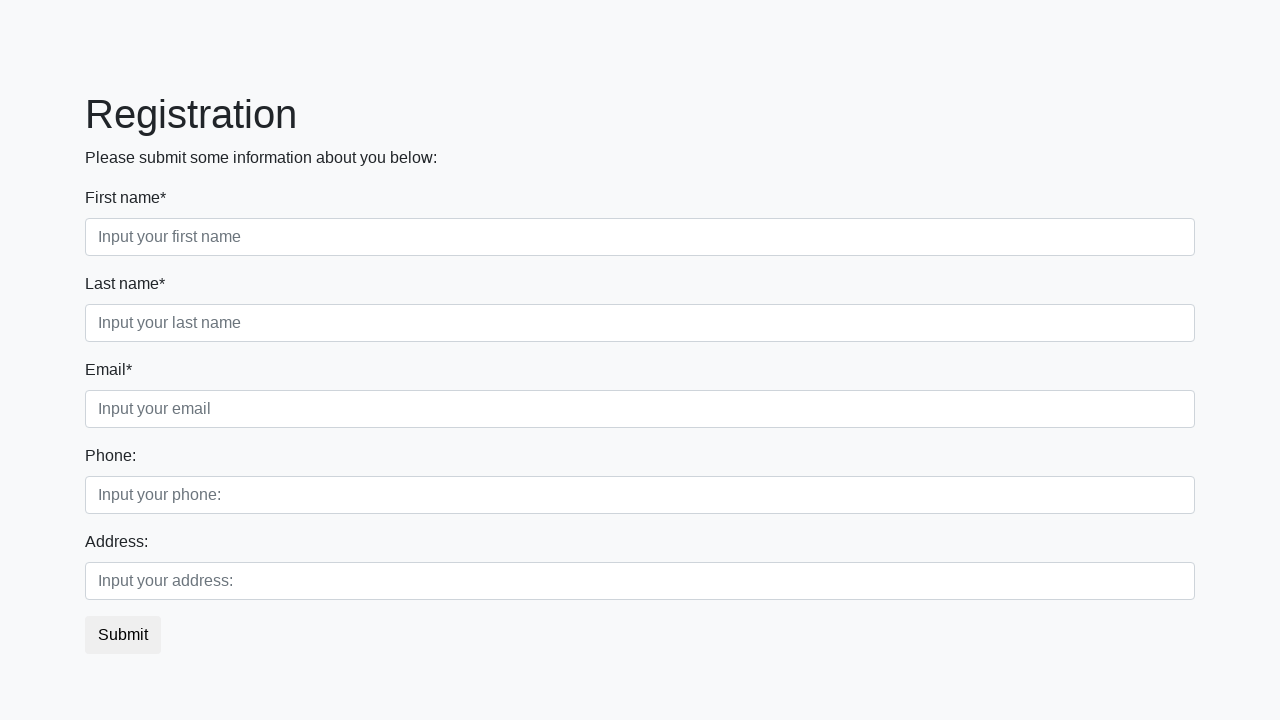

Filled first name field with 'John' on .first >> nth=0
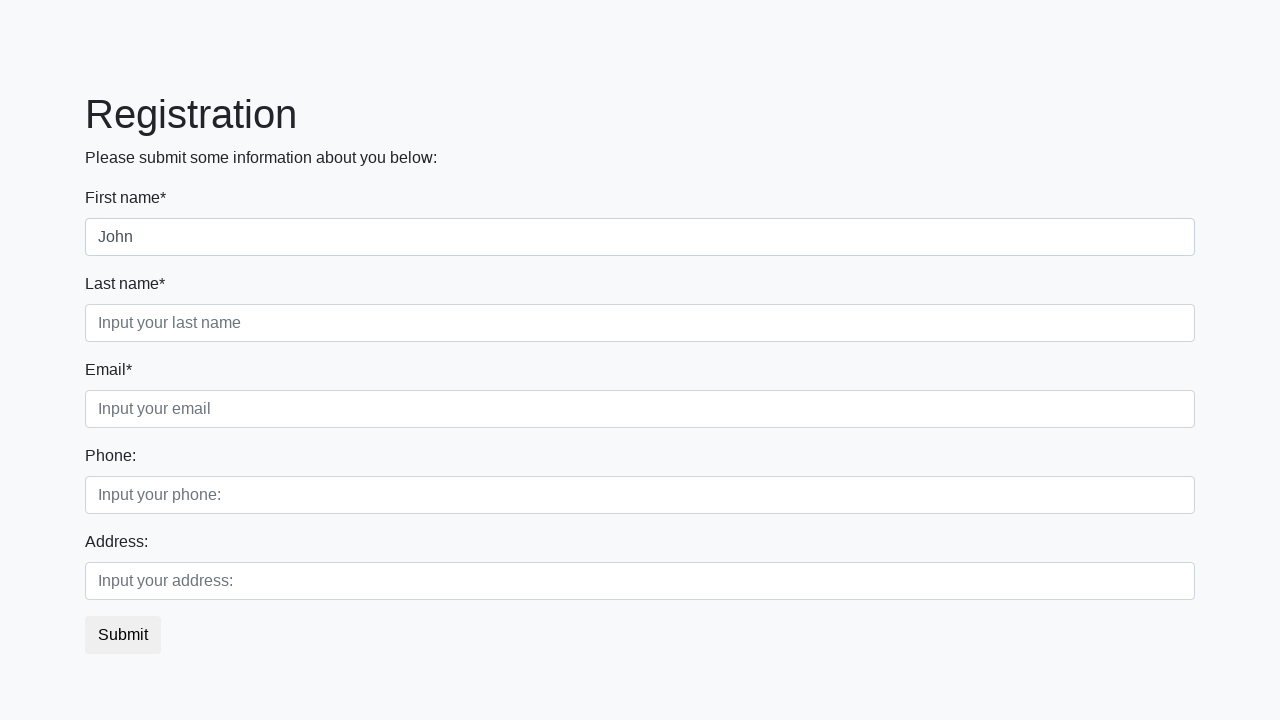

Filled email field with 'john.doe@example.com' on .third
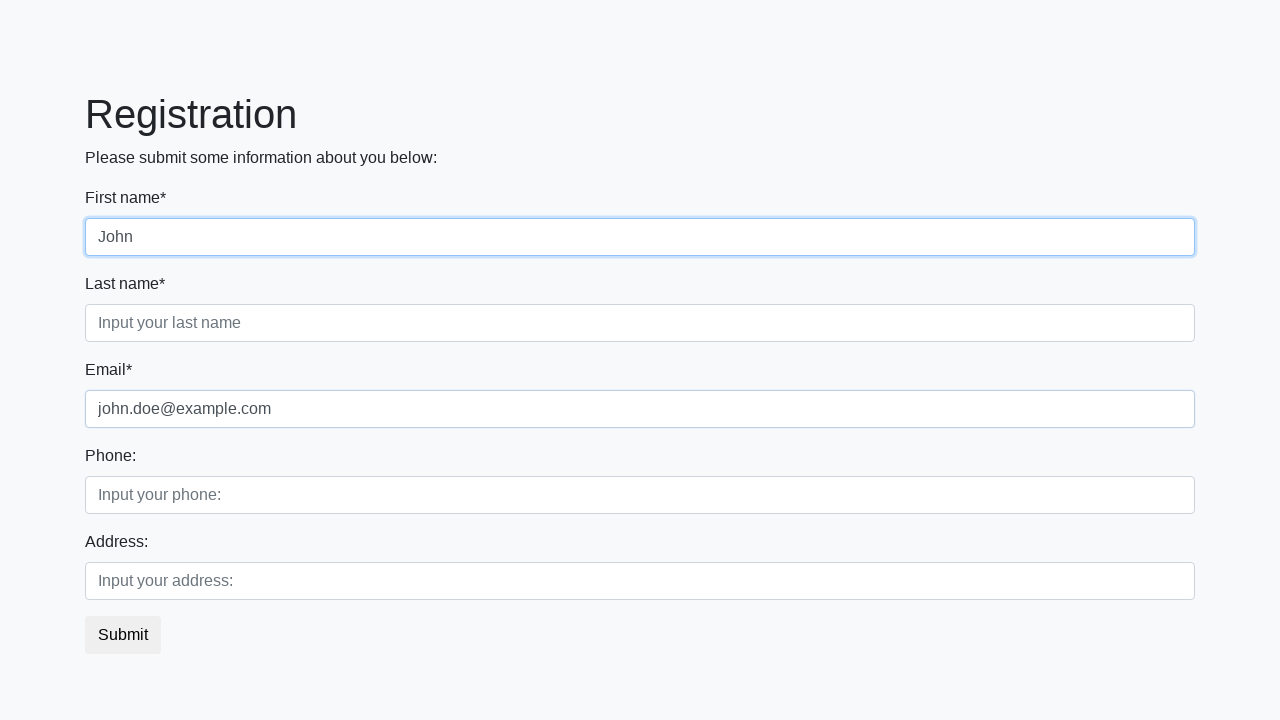

Filled second required field with 'Required field text' on .first >> nth=1
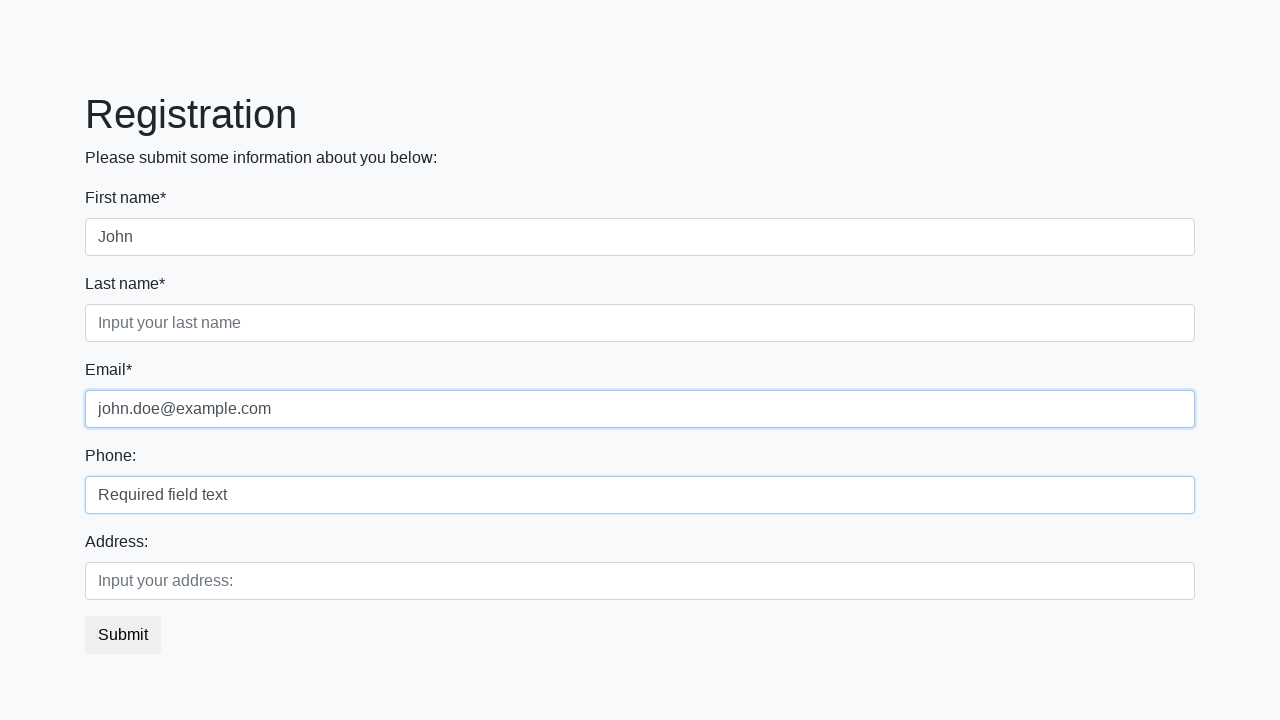

Filled optional field with 'Optional field text' on .second
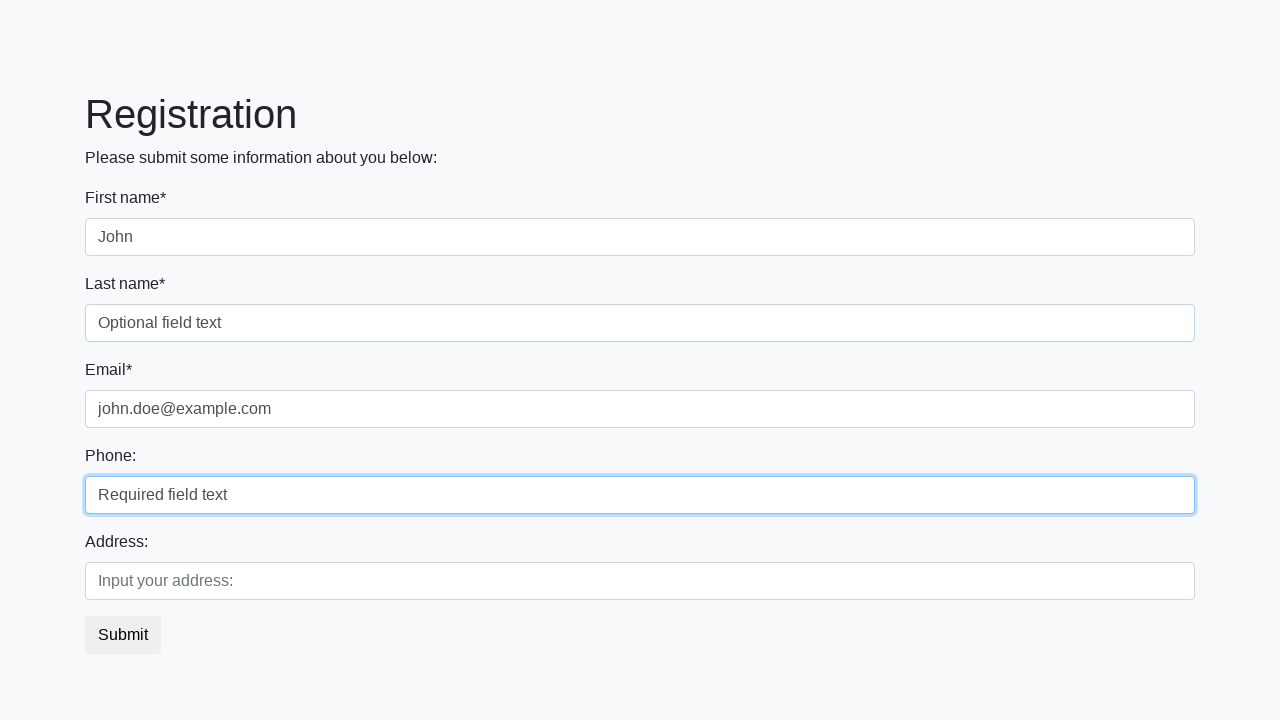

Clicked submit button to register at (123, 635) on button.btn
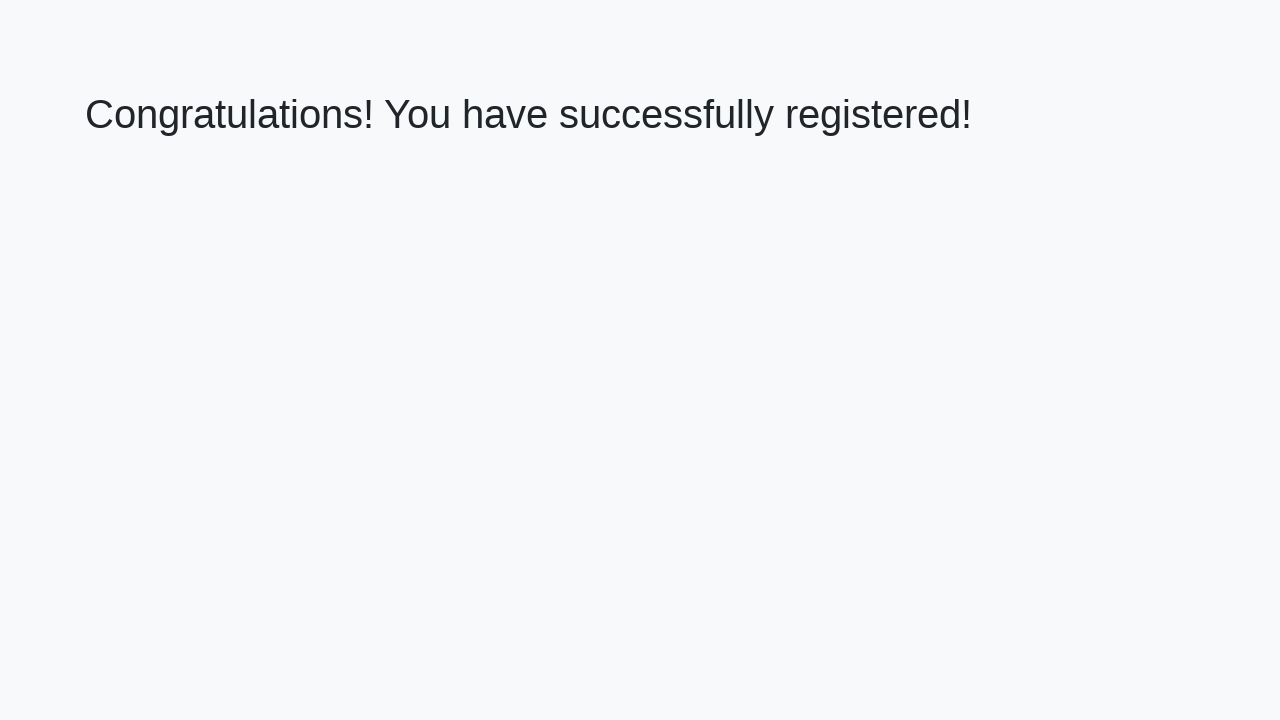

Success message heading loaded within 10 seconds
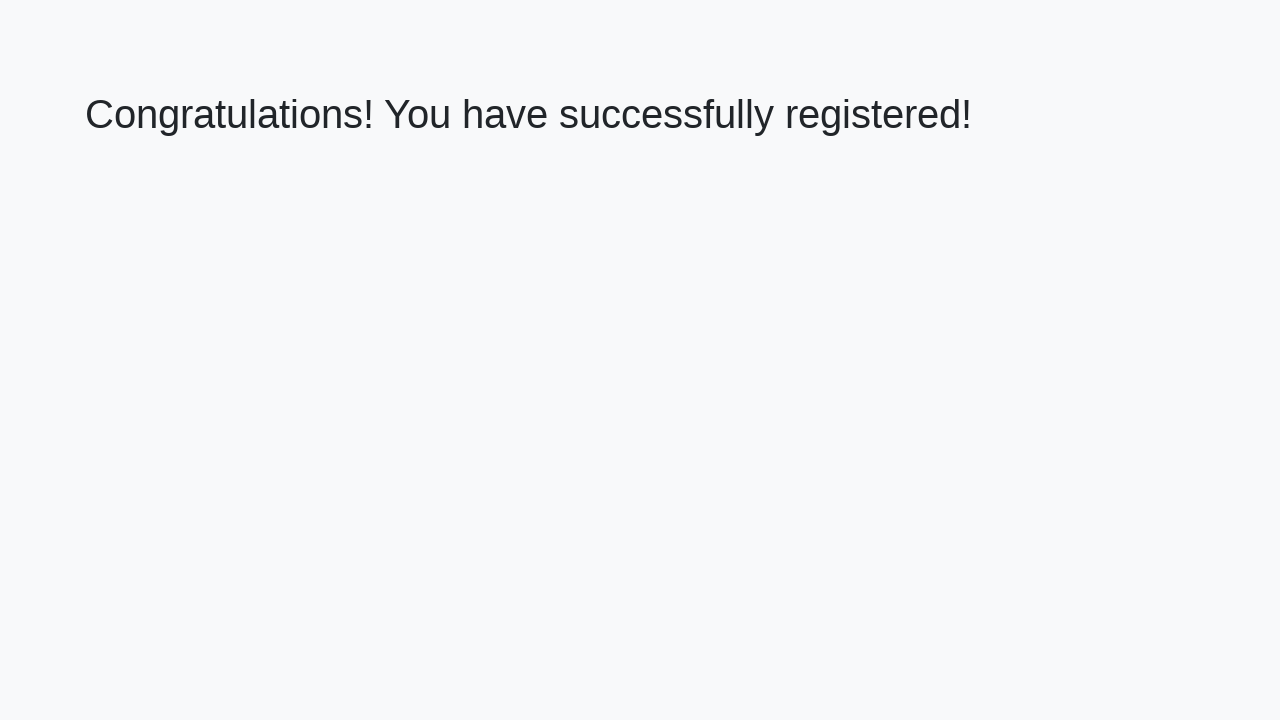

Retrieved welcome text: 'Congratulations! You have successfully registered!'
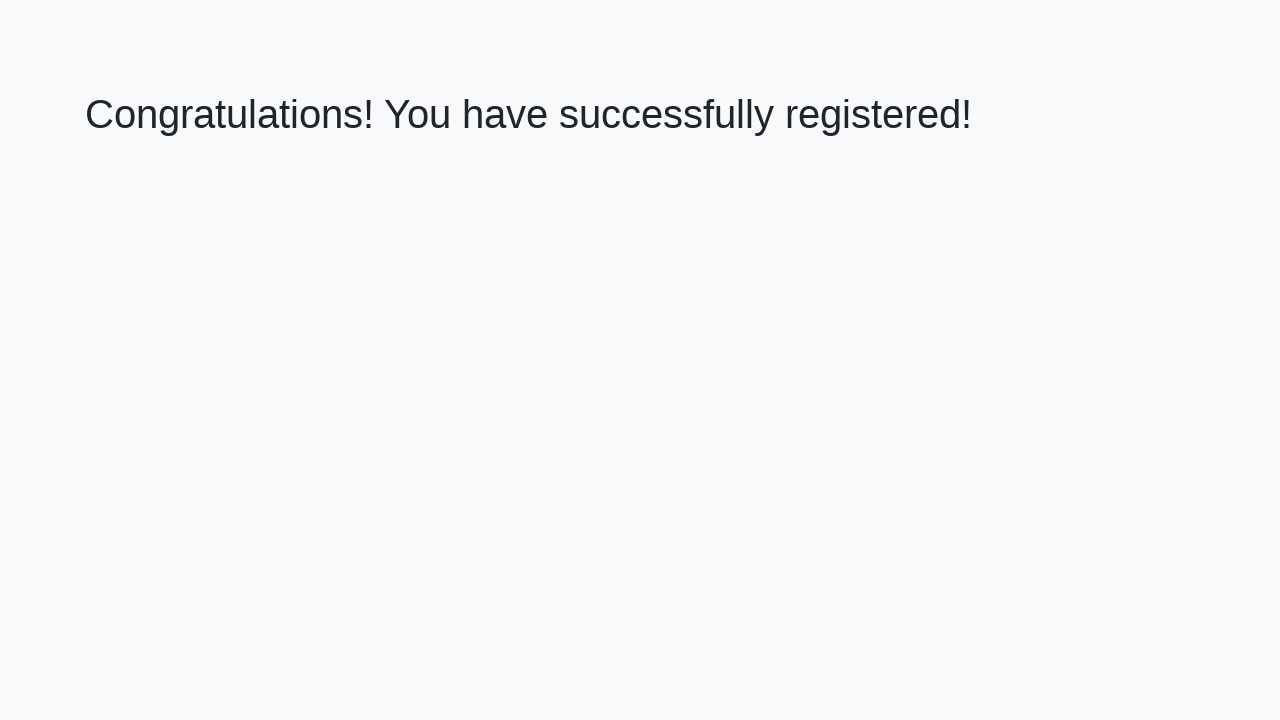

Verified successful registration message
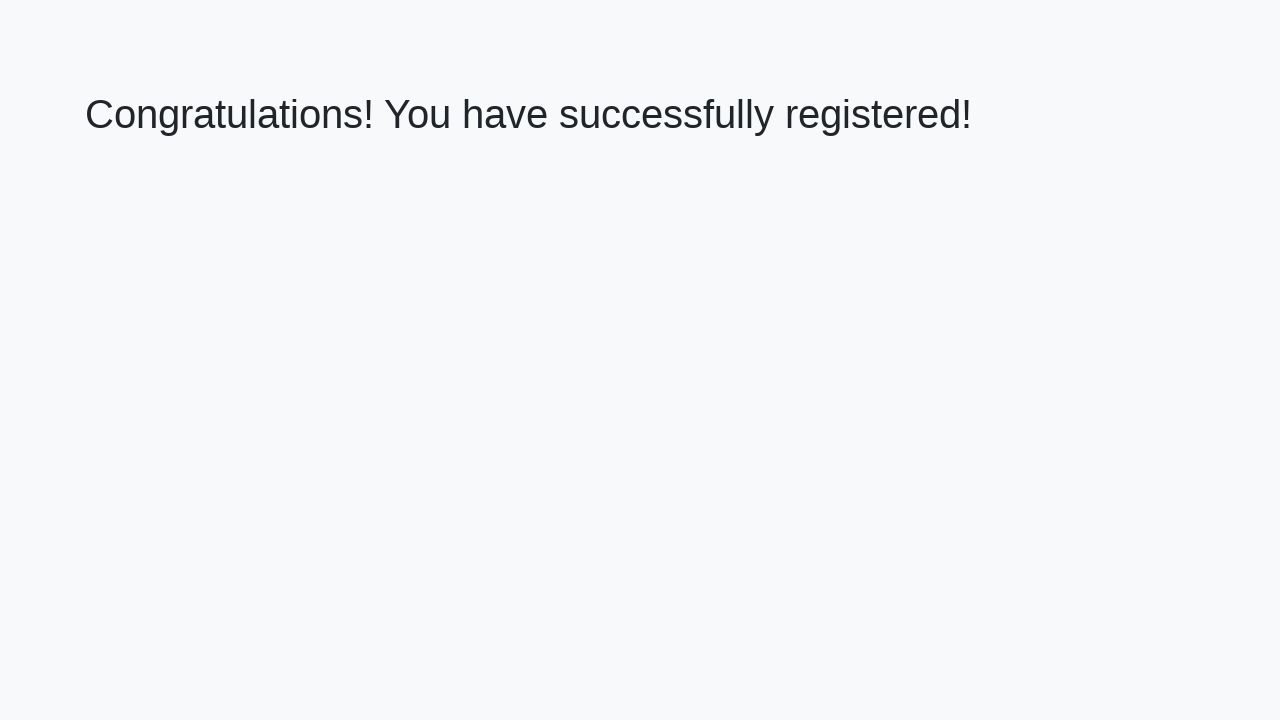

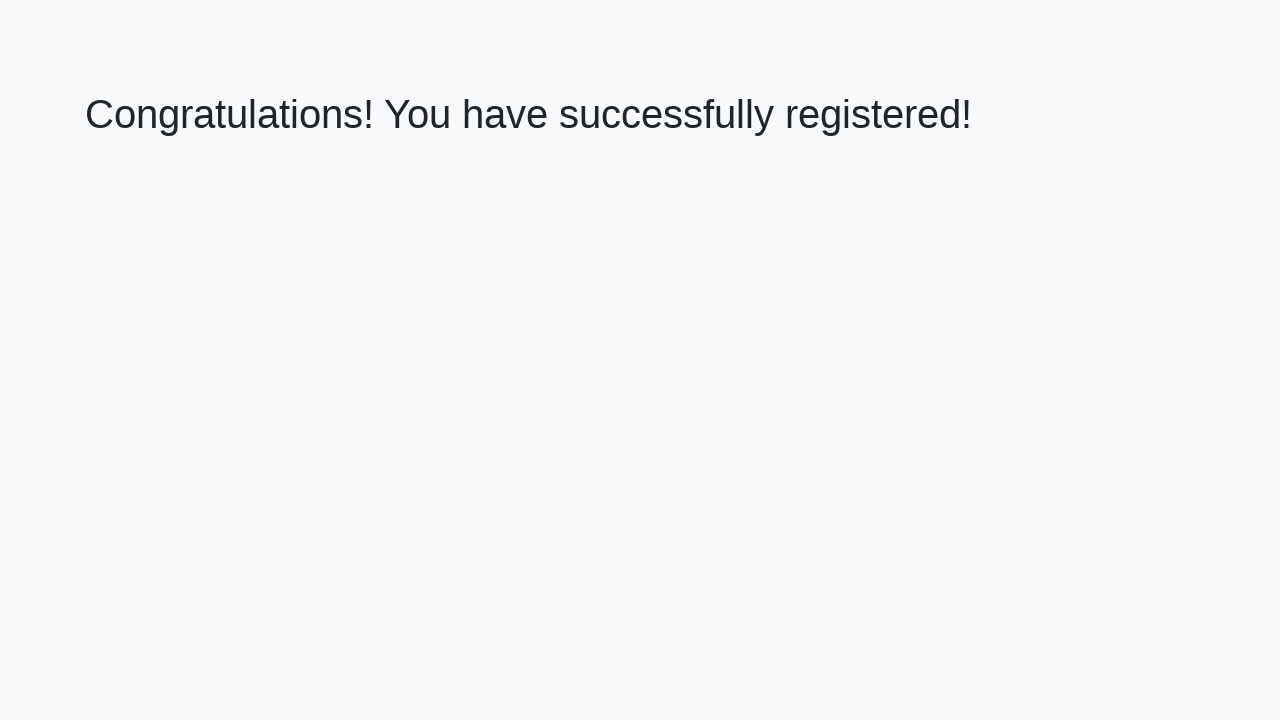